Tests iframe switching functionality by navigating to W3Schools JavaScript tryit page, switching to the result iframe, and clicking a button to display date and time

Starting URL: https://www.w3schools.com/js/tryit.asp?filename=tryjs_myfirst

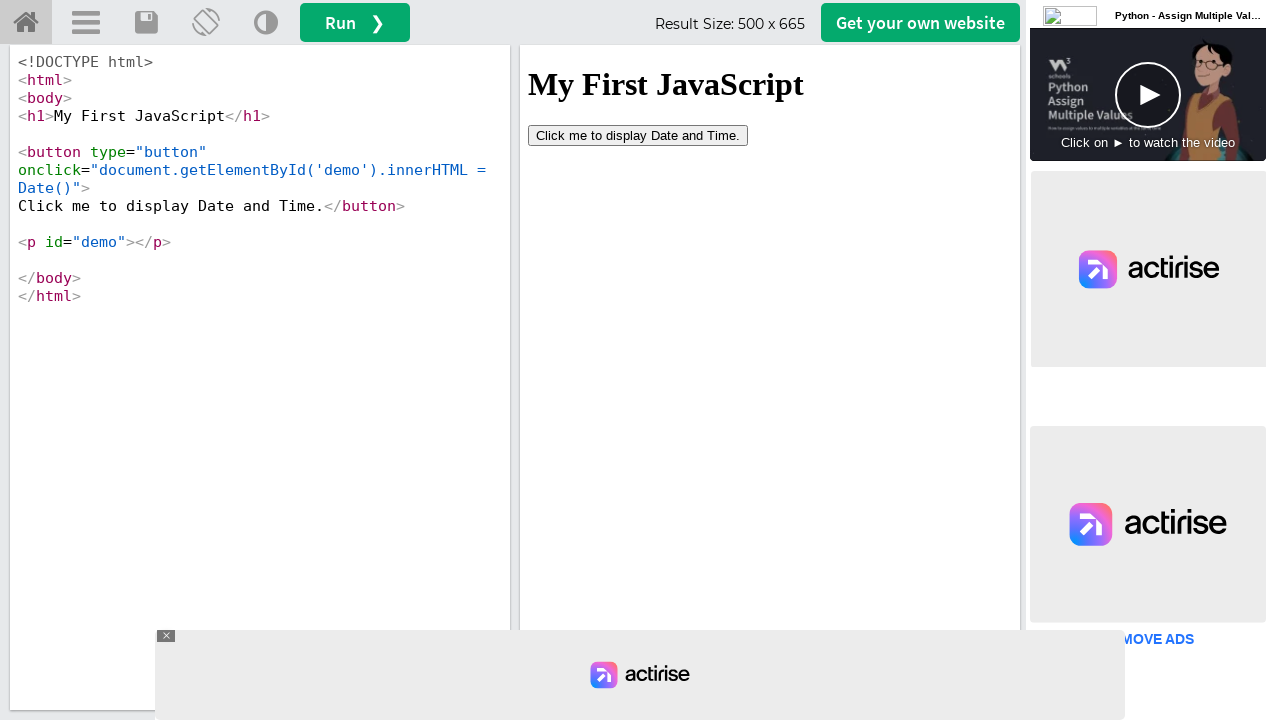

Located the result iframe element
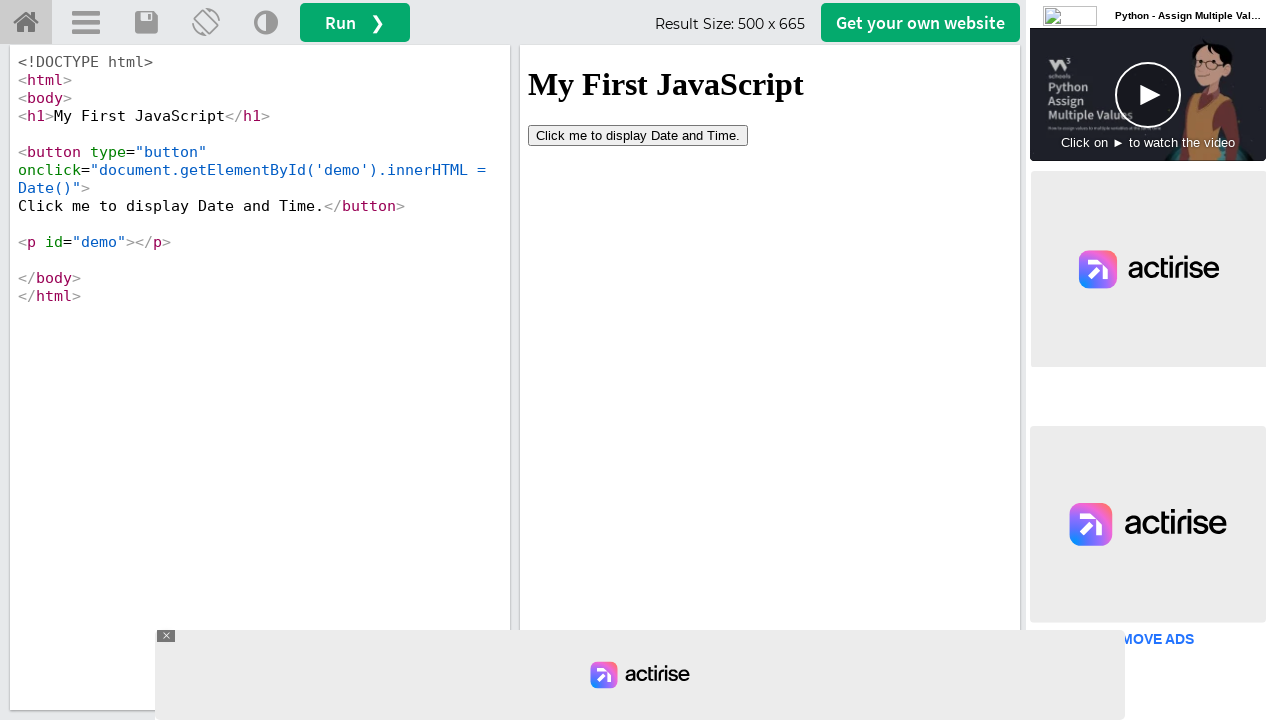

Clicked the 'display Date and Time' button within the iframe at (638, 135) on iframe#iframeResult >> internal:control=enter-frame >> xpath=//button[contains(t
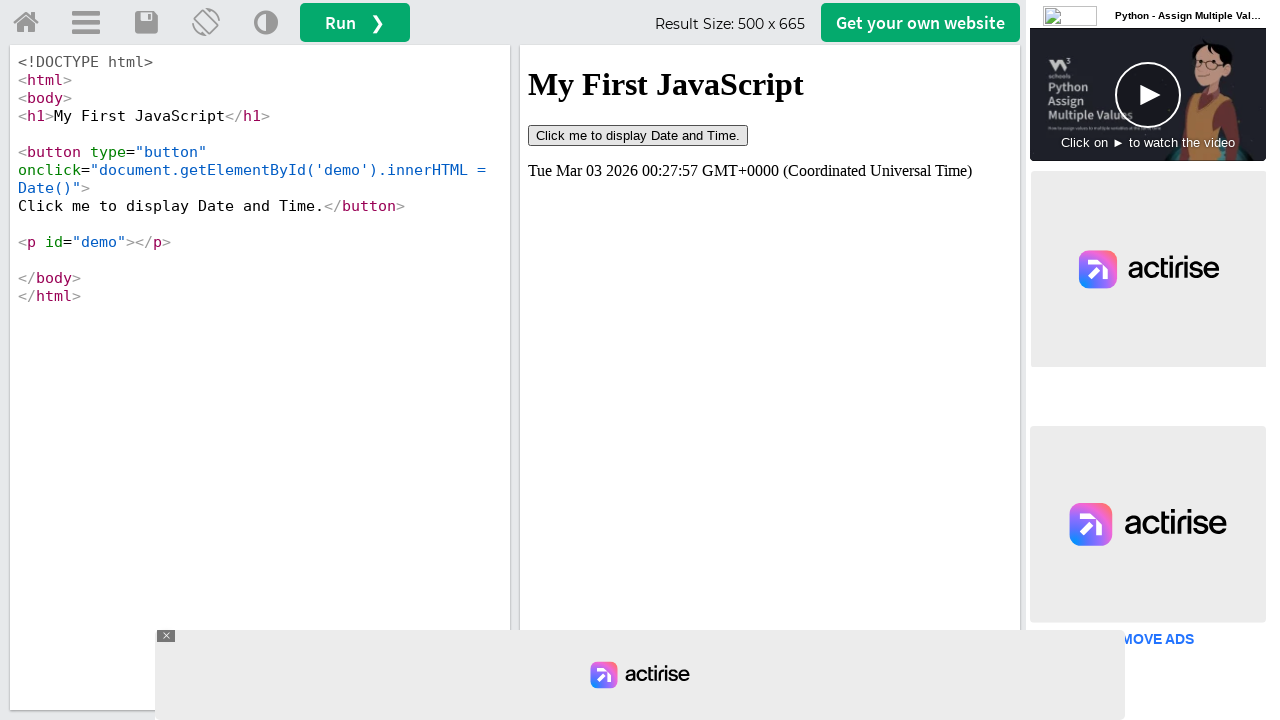

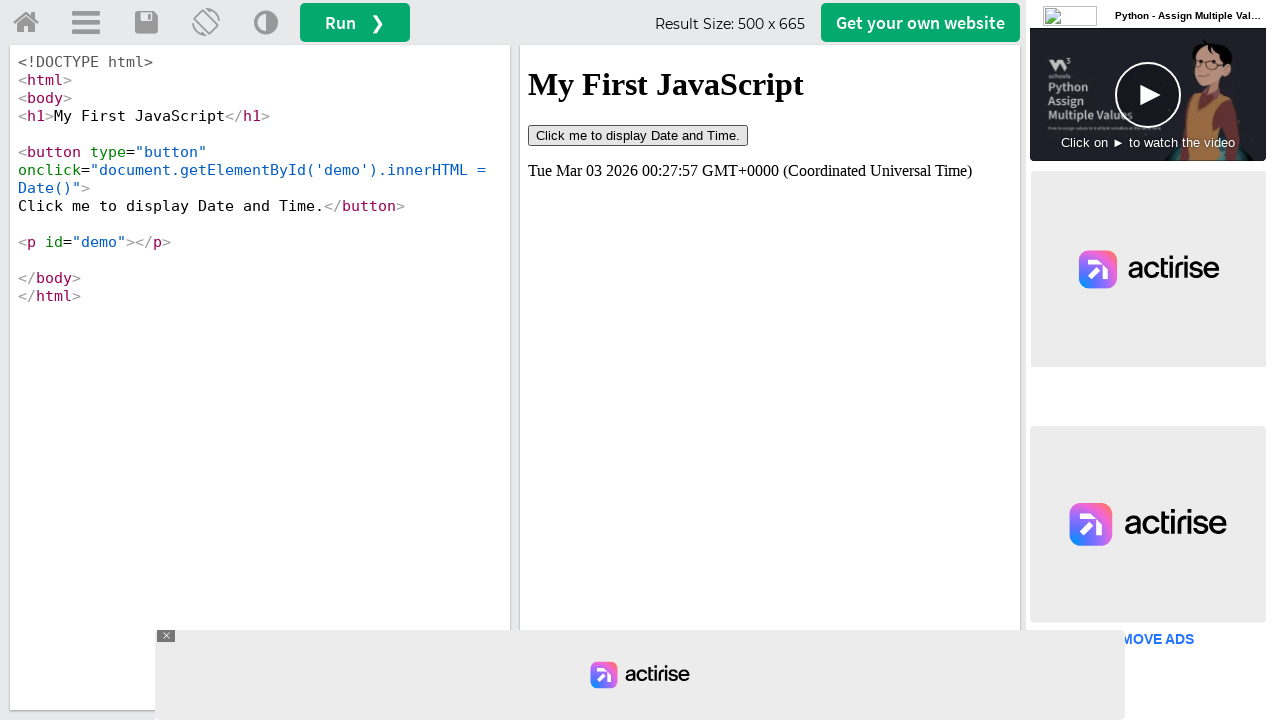